Tests deleting elements by first adding three elements, then clicking a delete button and verifying the element count decreases

Starting URL: http://the-internet.herokuapp.com/add_remove_elements/

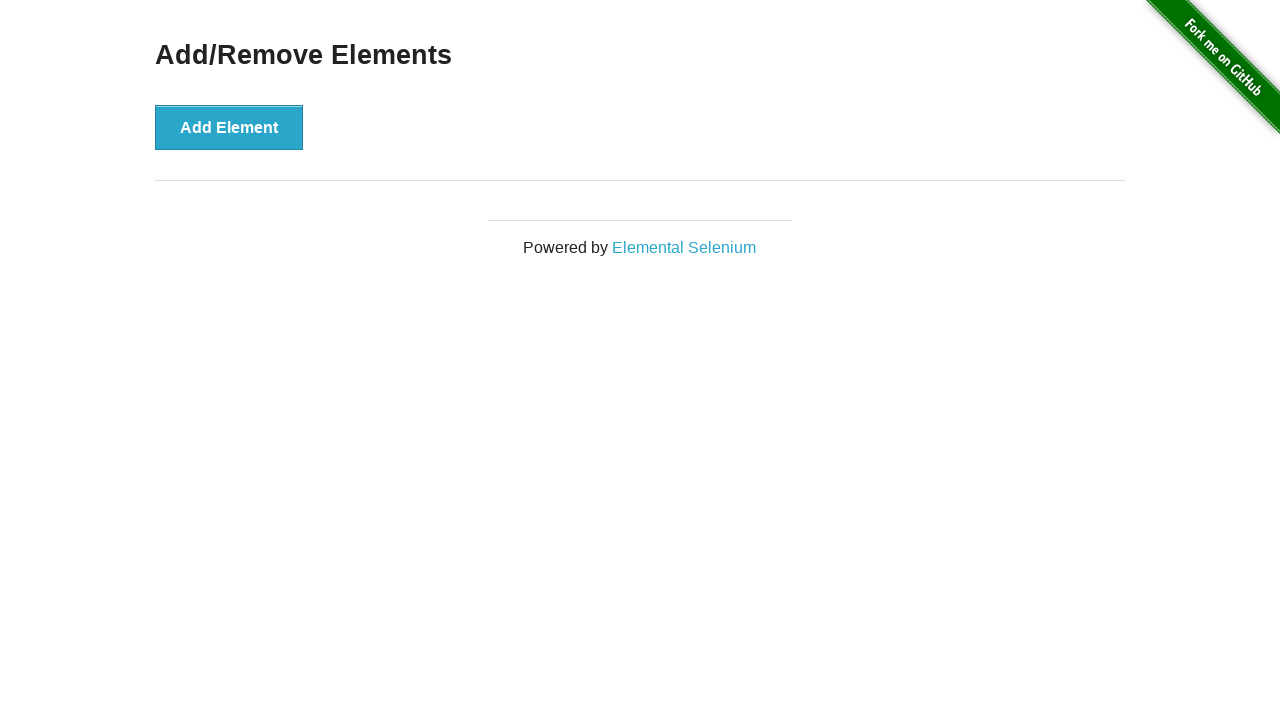

Clicked Add Element button (iteration 1/3) at (229, 127) on xpath=//button[text()='Add Element']
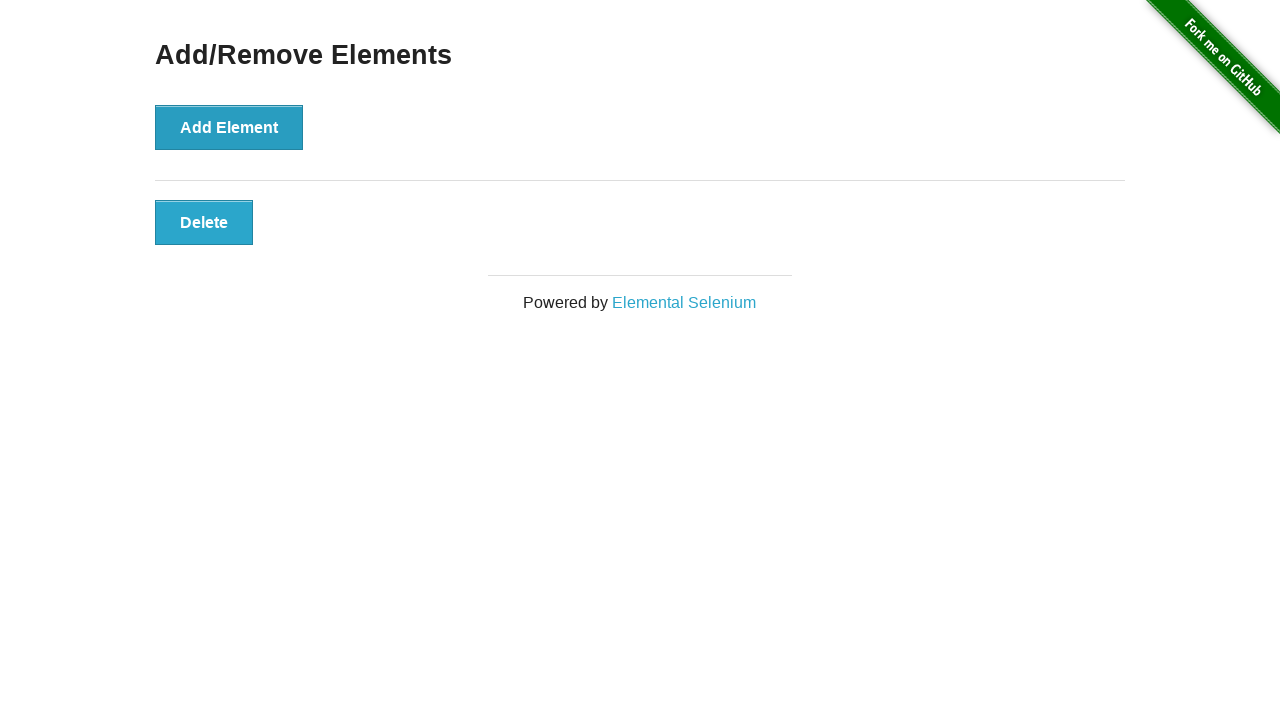

Clicked Add Element button (iteration 2/3) at (229, 127) on xpath=//button[text()='Add Element']
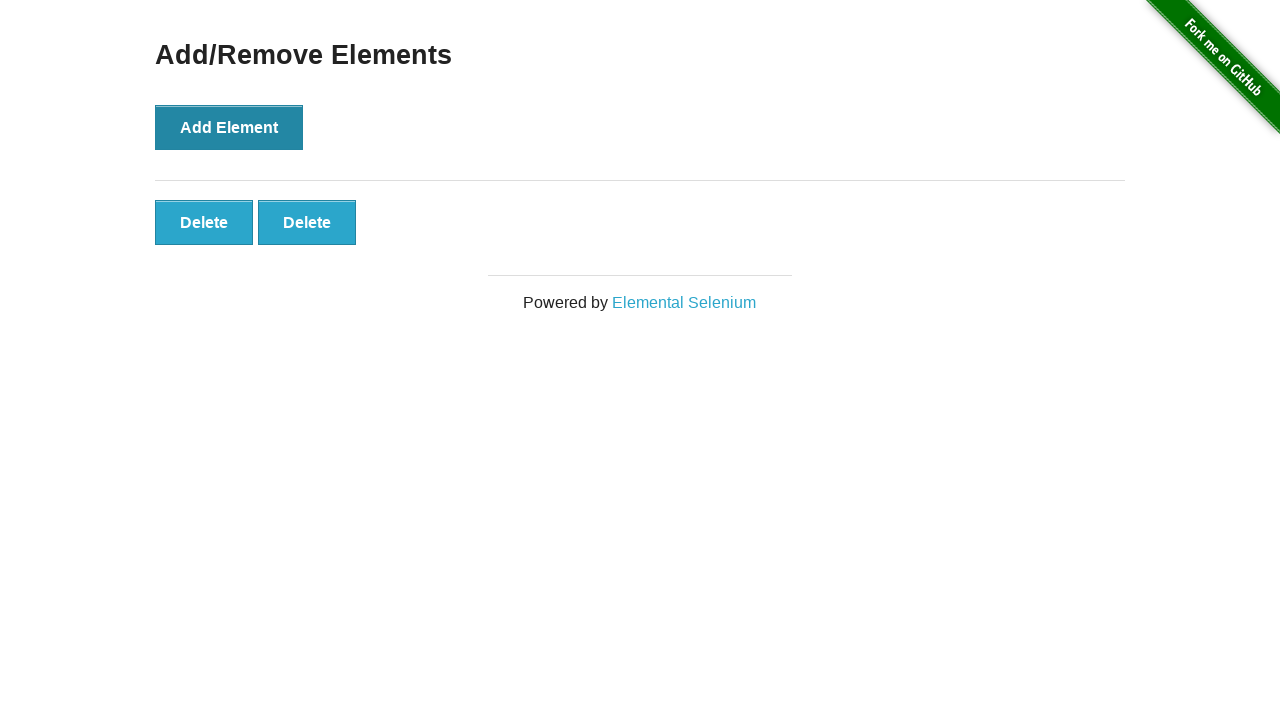

Clicked Add Element button (iteration 3/3) at (229, 127) on xpath=//button[text()='Add Element']
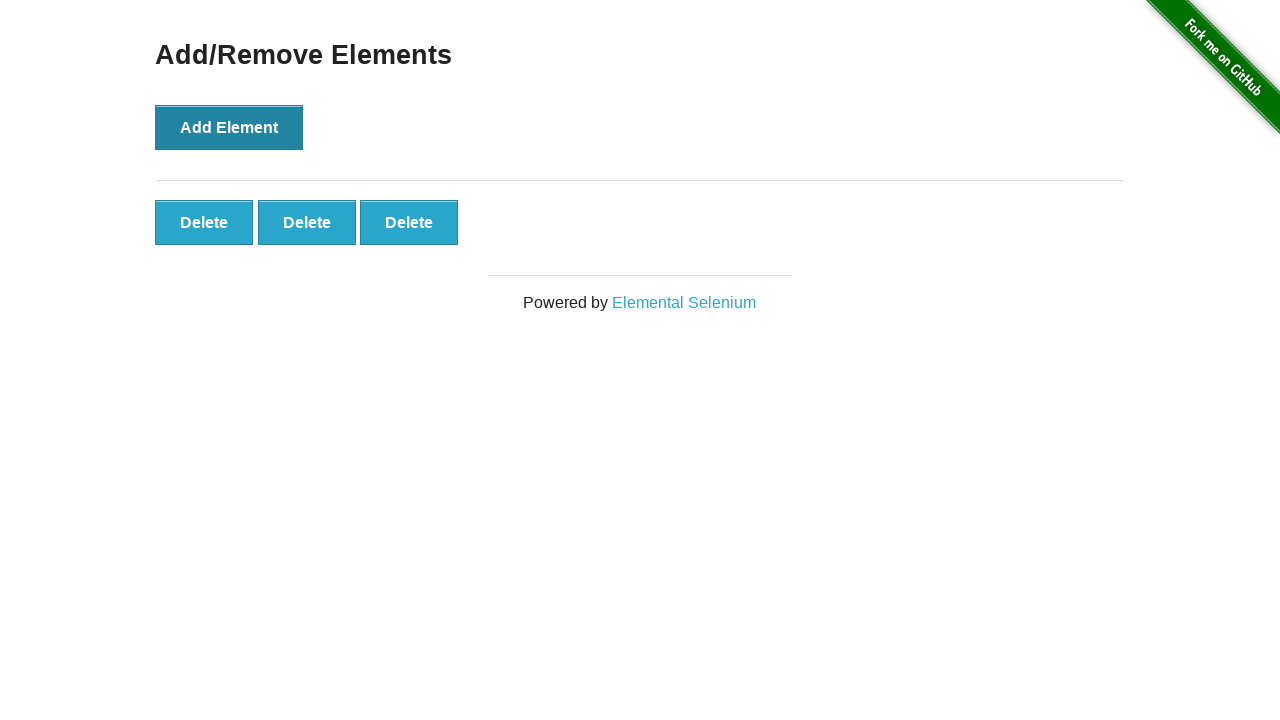

Waited for delete buttons to be present
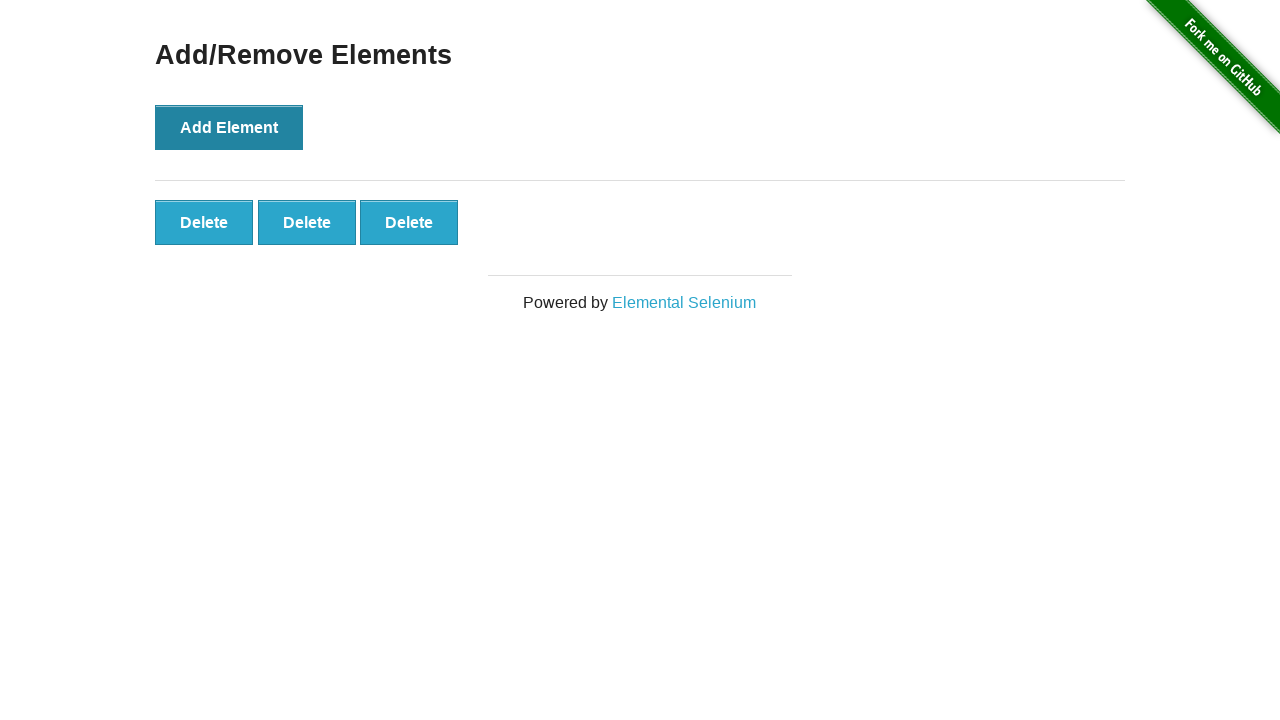

Clicked the third delete button to remove an element at (409, 222) on xpath=//*[@id='elements']/*[3]
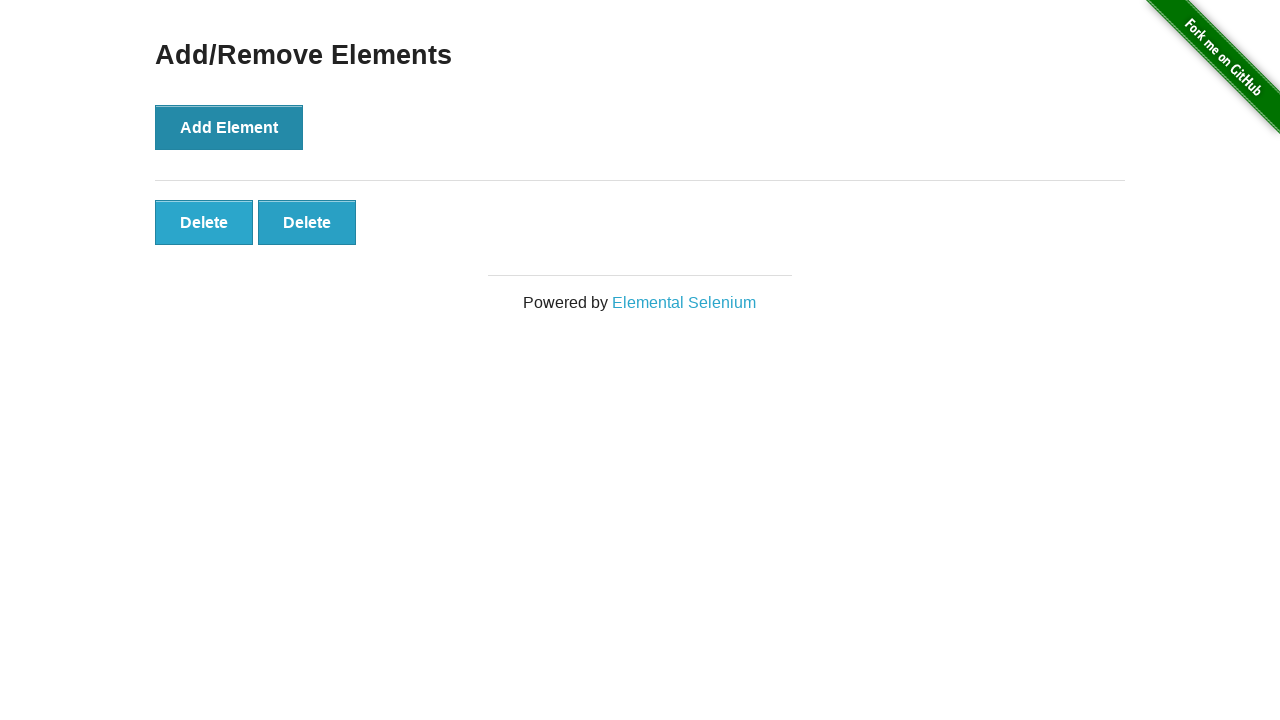

Waited 500ms for element removal to complete
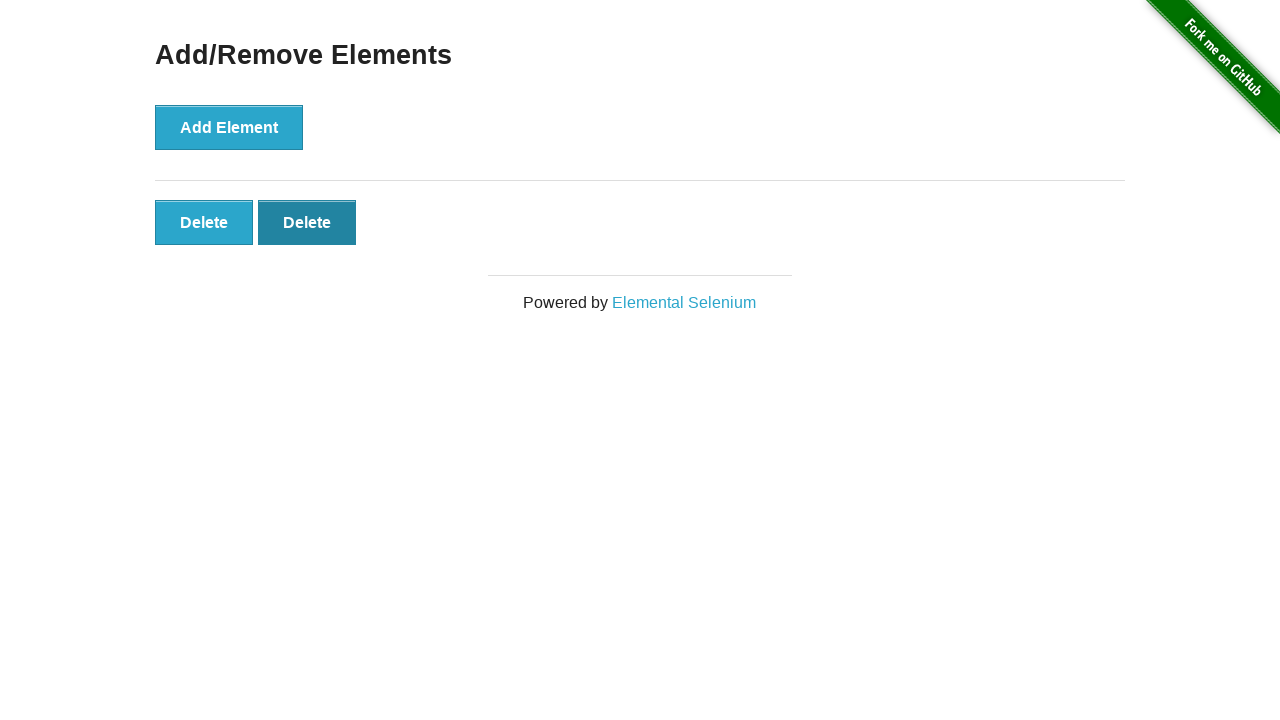

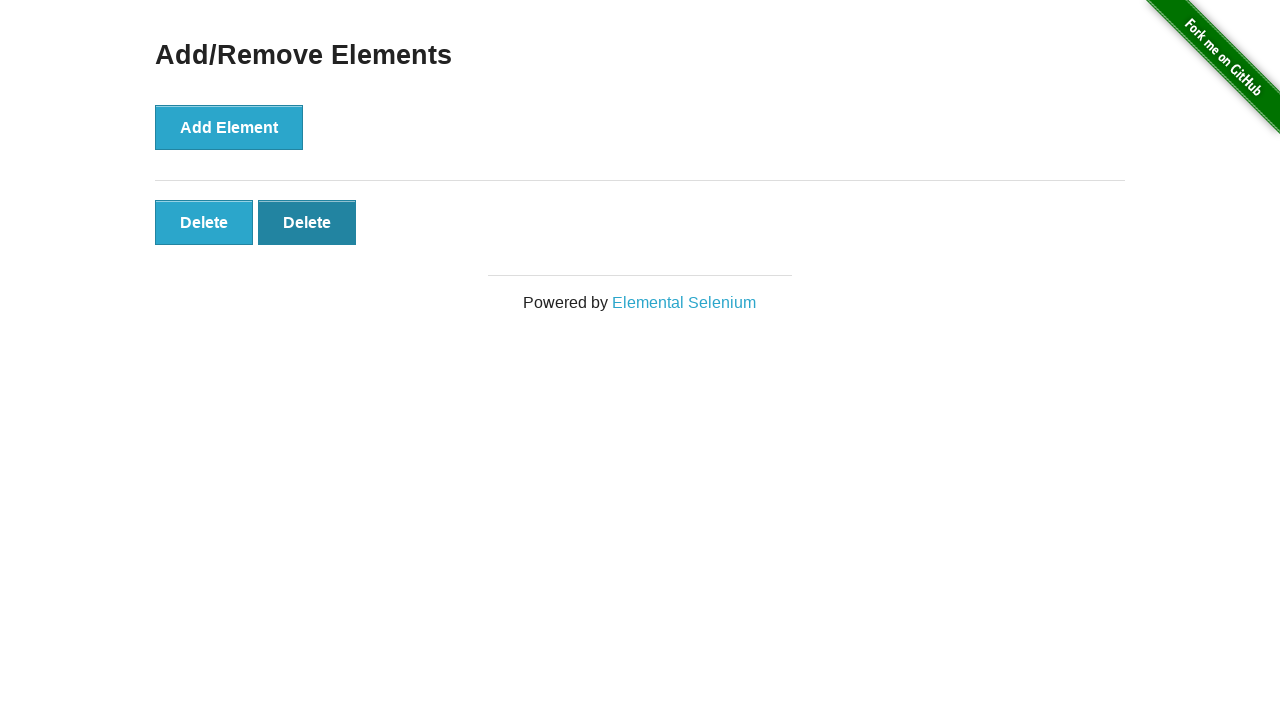